Tests navigation through nested dropdown menus by hovering over "Tutorials" menu, then "Testing" submenu, and finally clicking on "Selenium" option

Starting URL: https://www.hyrtutorials.com/

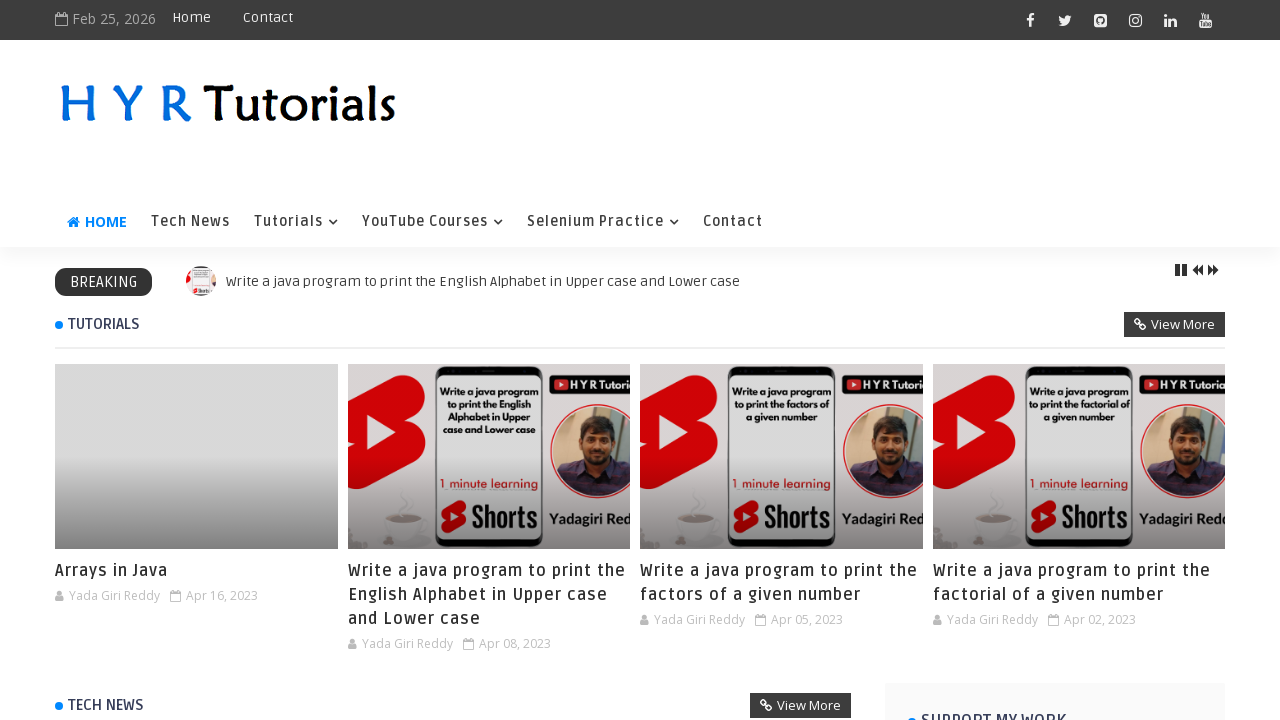

Hovered over 'Tutorials' menu item at (296, 222) on xpath=(//a[text()='Tutorials'])[1]
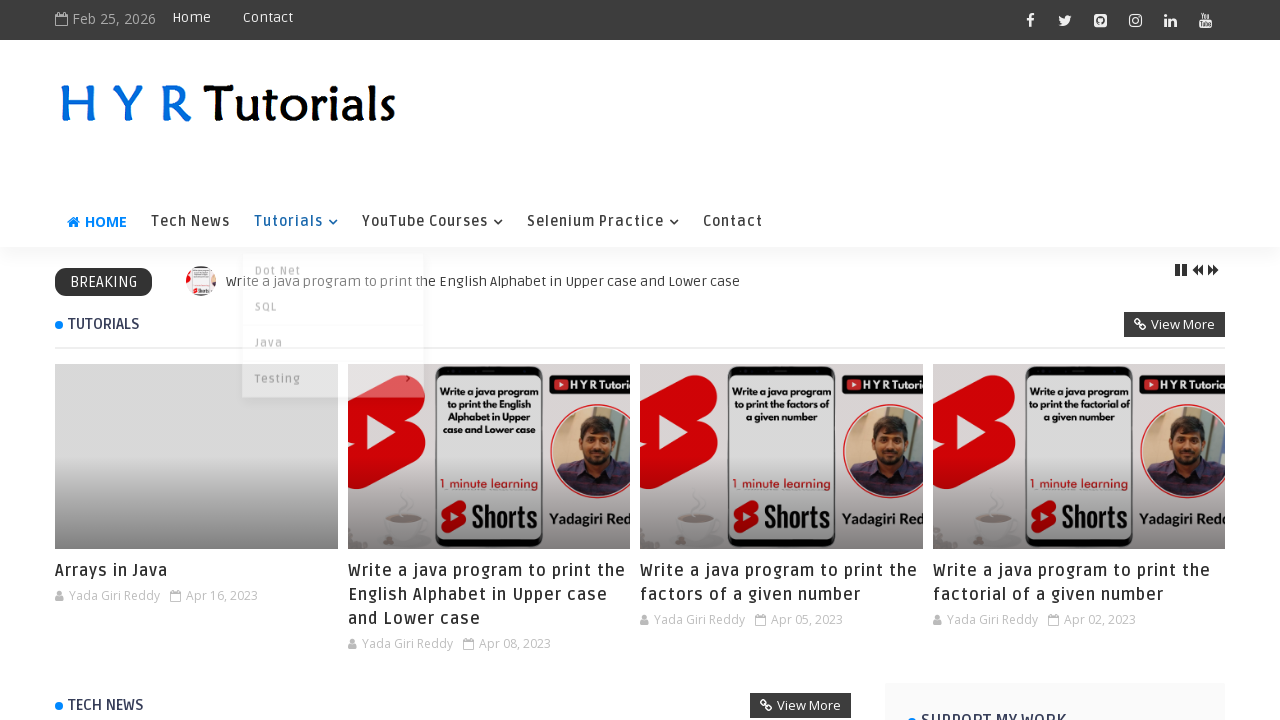

Hovered over 'Testing' submenu item at (333, 372) on xpath=(//a[contains(text(),'Testing')])[1]
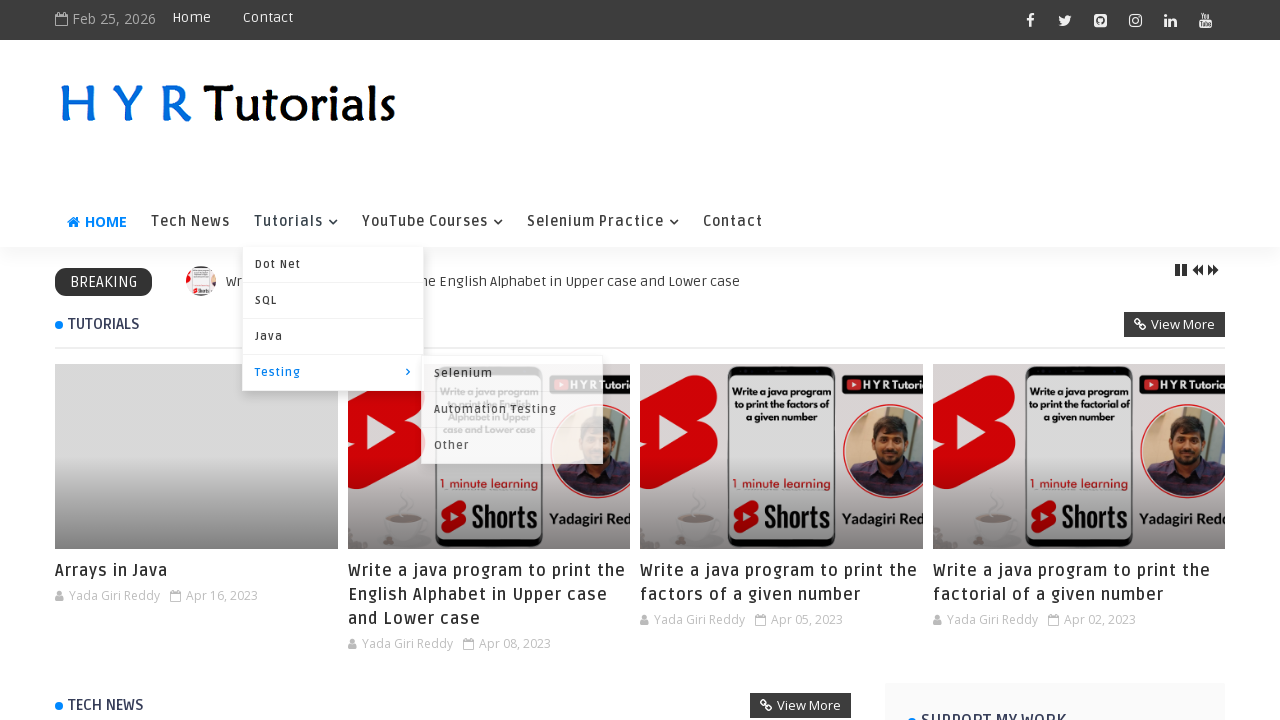

Clicked on 'Selenium' option at (514, 373) on xpath=(//a[contains(text(),'Selenium')])[1]
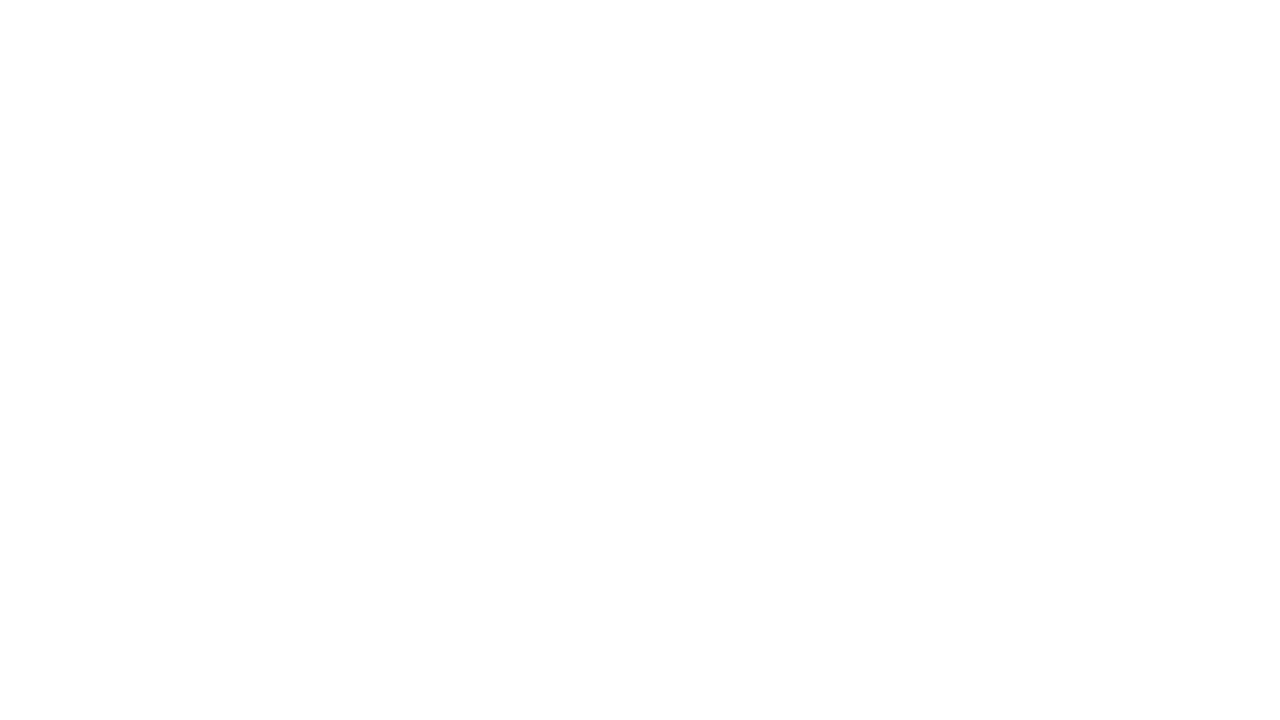

Navigation completed and page reached network idle state
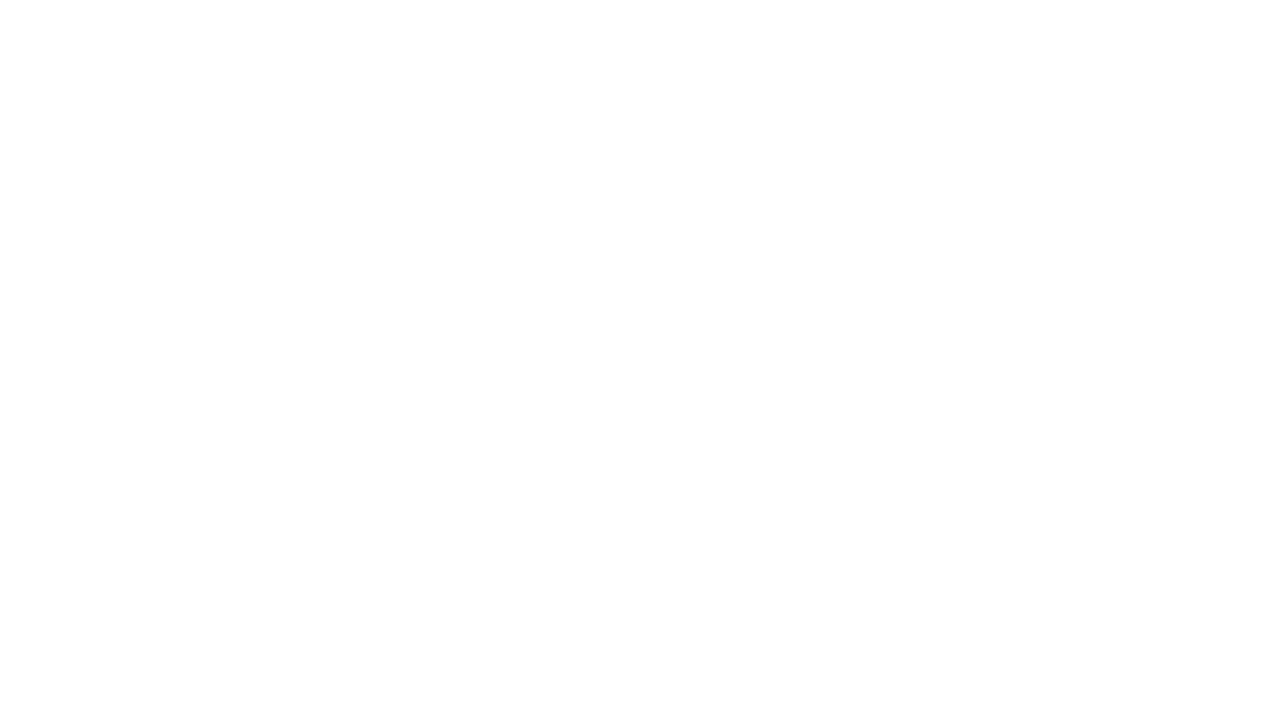

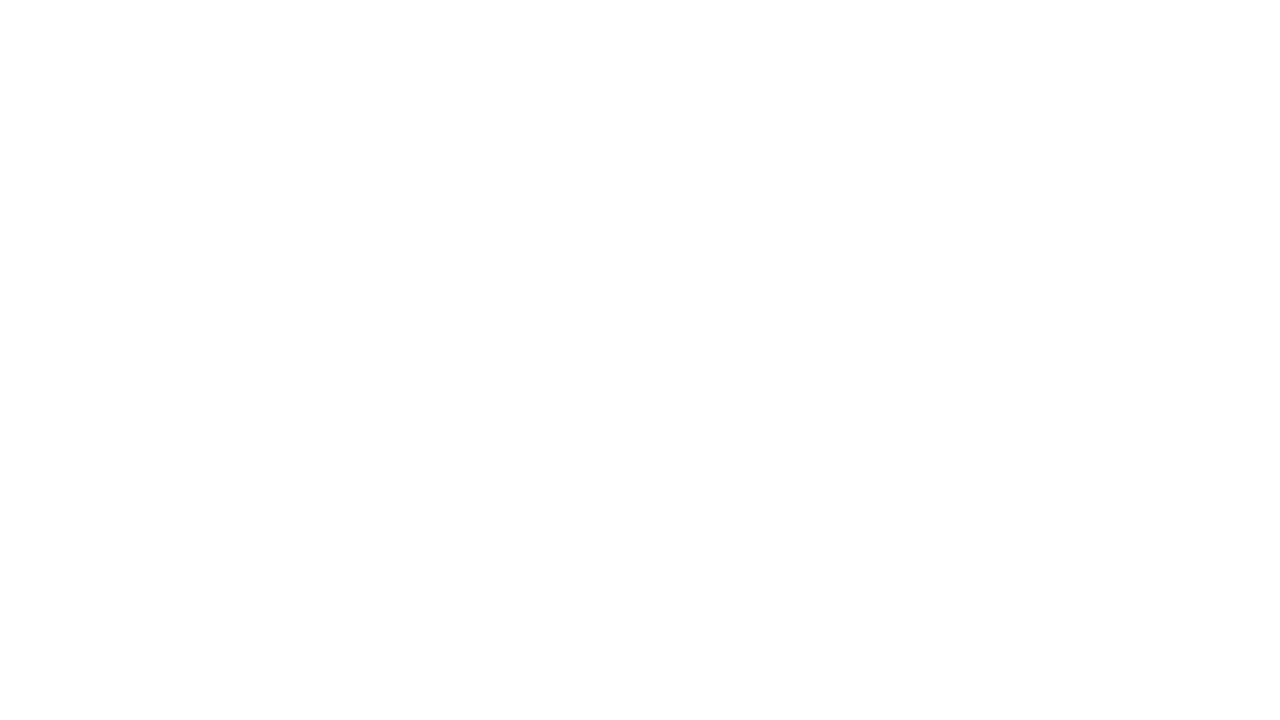